Navigates through OpenBoxStore's aggressive skates category, verifies product listings, and paginates through all available pages.

Starting URL: https://www.openboxstore.cl/patines/agresivos

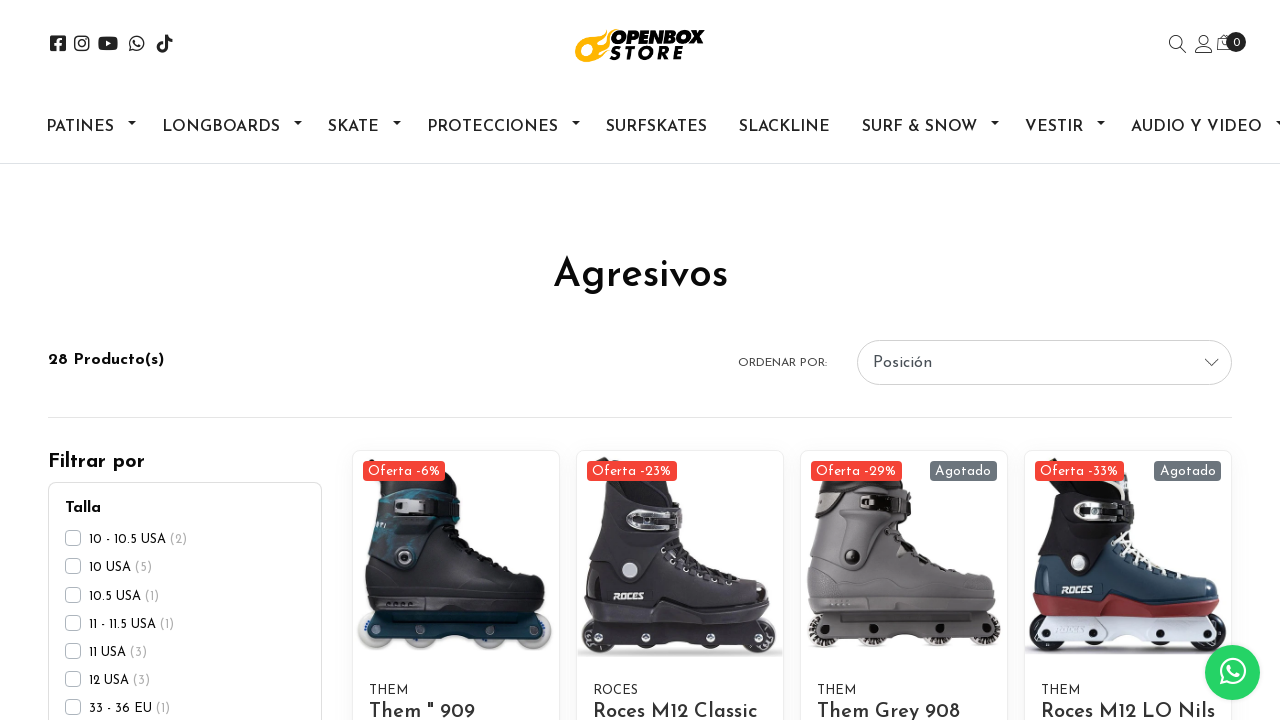

Waited for product listings to load on aggressive skates category page
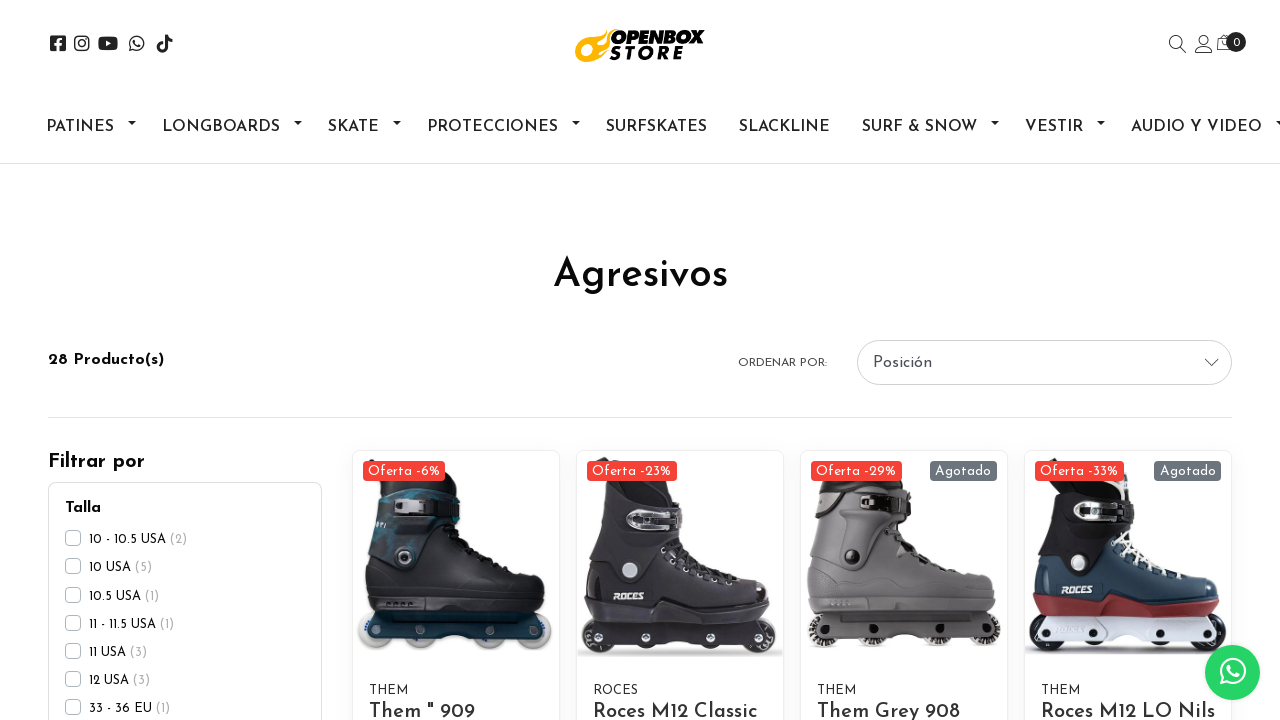

Located pagination button elements
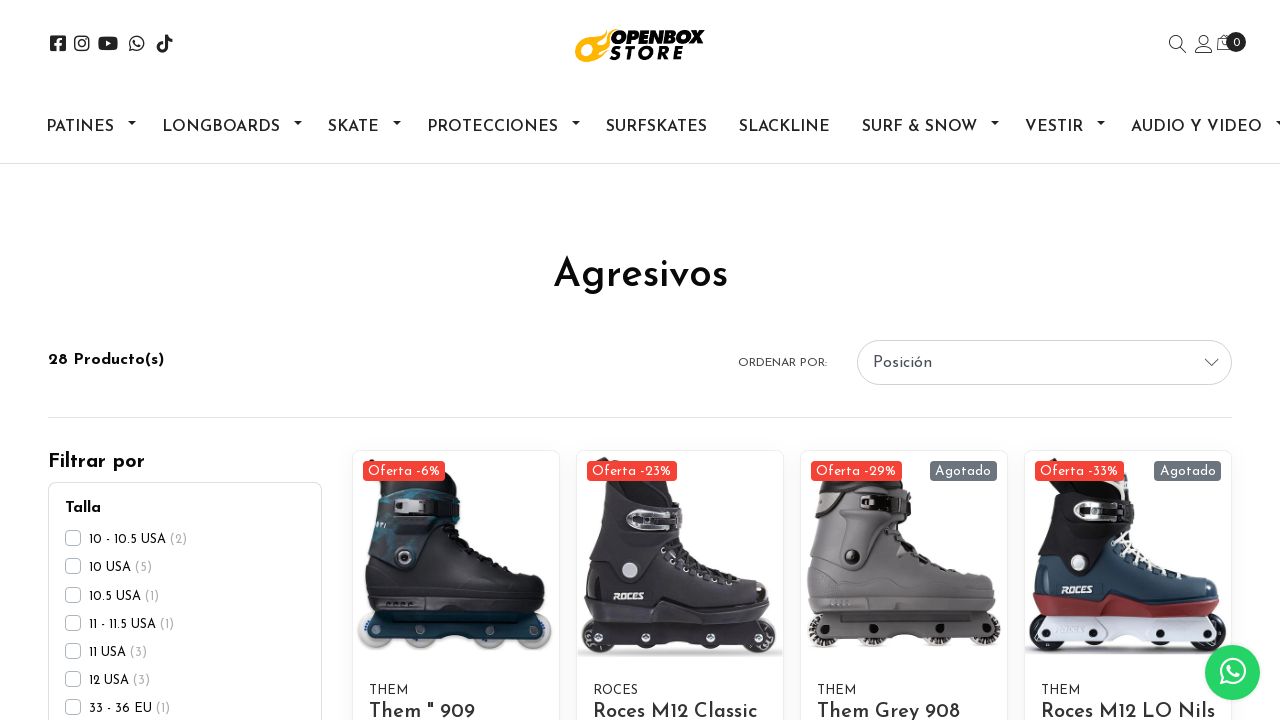

Retrieved next page button (second pagination button)
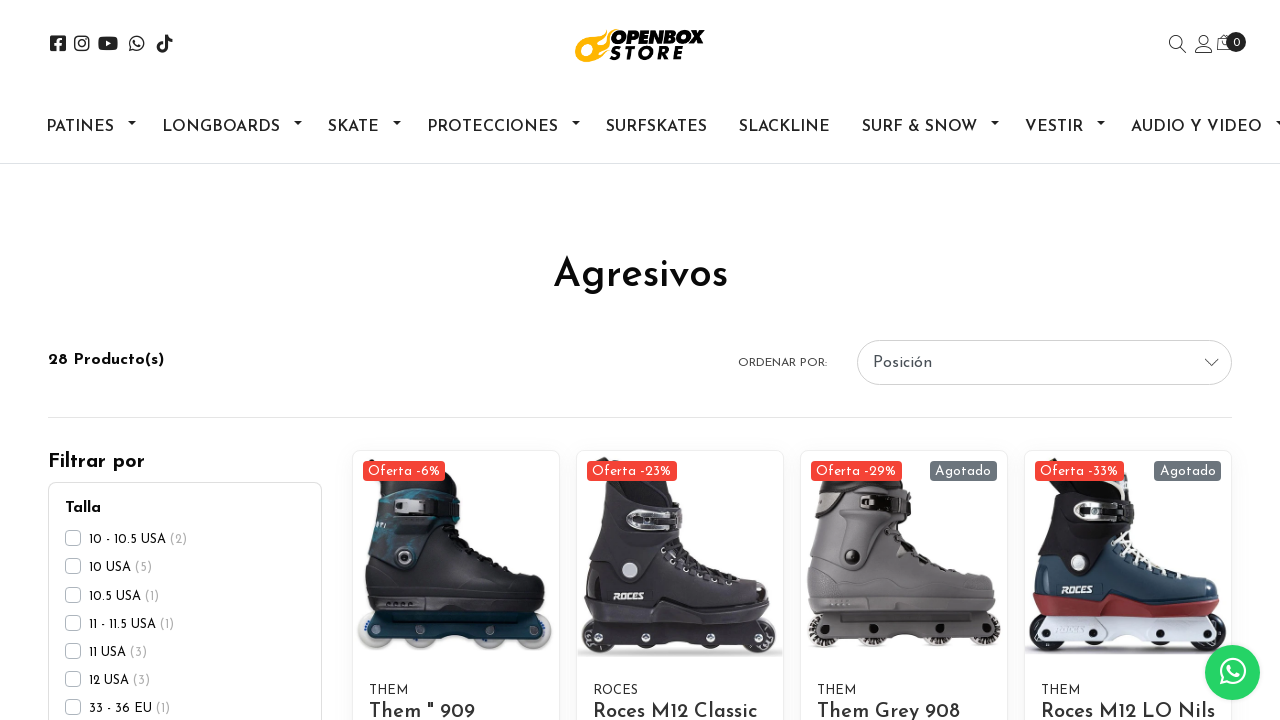

Retrieved class attribute from next page button to check if disabled
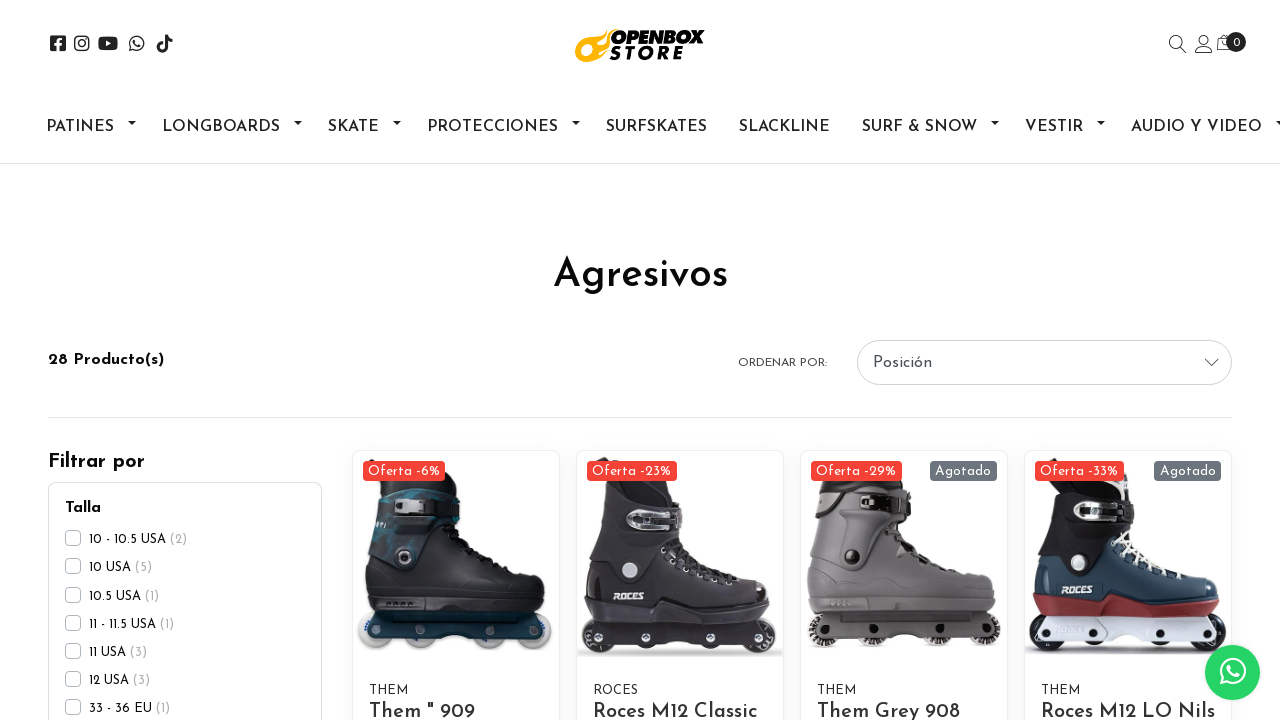

Clicked next page button to navigate to next page of aggressive skates at (861, 361) on xpath=//div[@class="custom-pager border rounded-pill overflow-hidden"]/a >> nth=
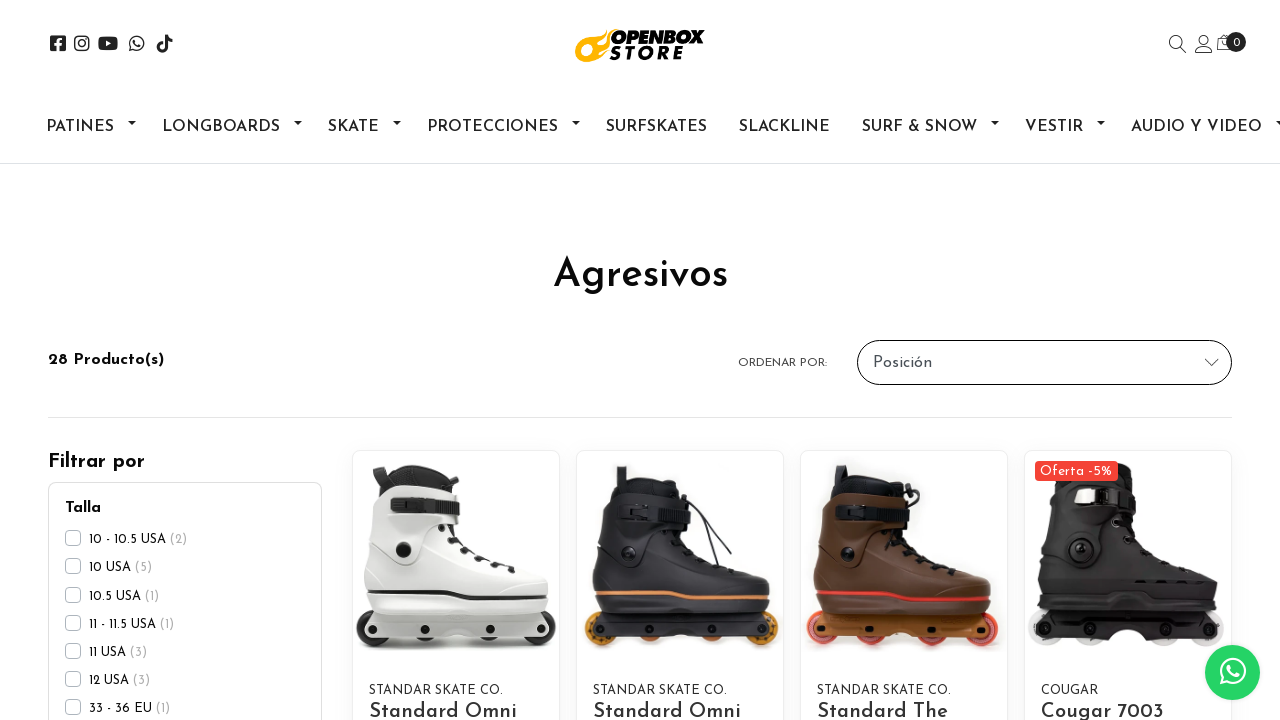

Waited for new page of product listings to load
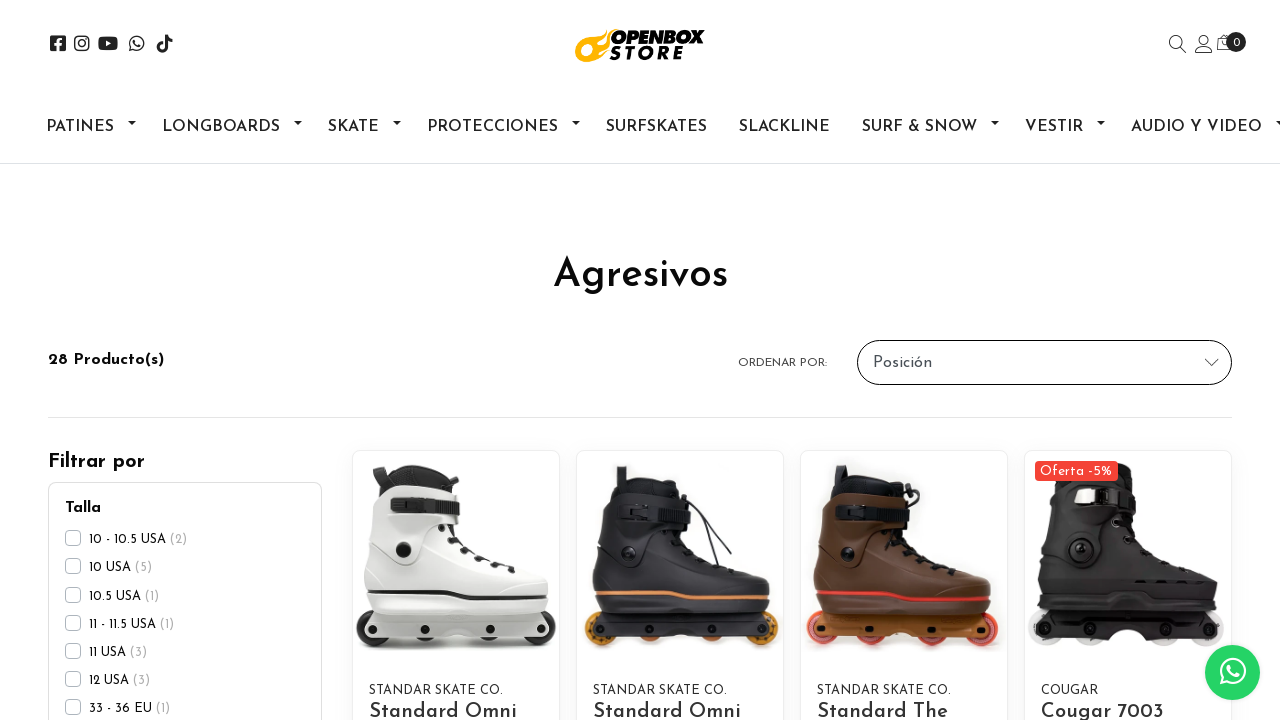

Located pagination button elements
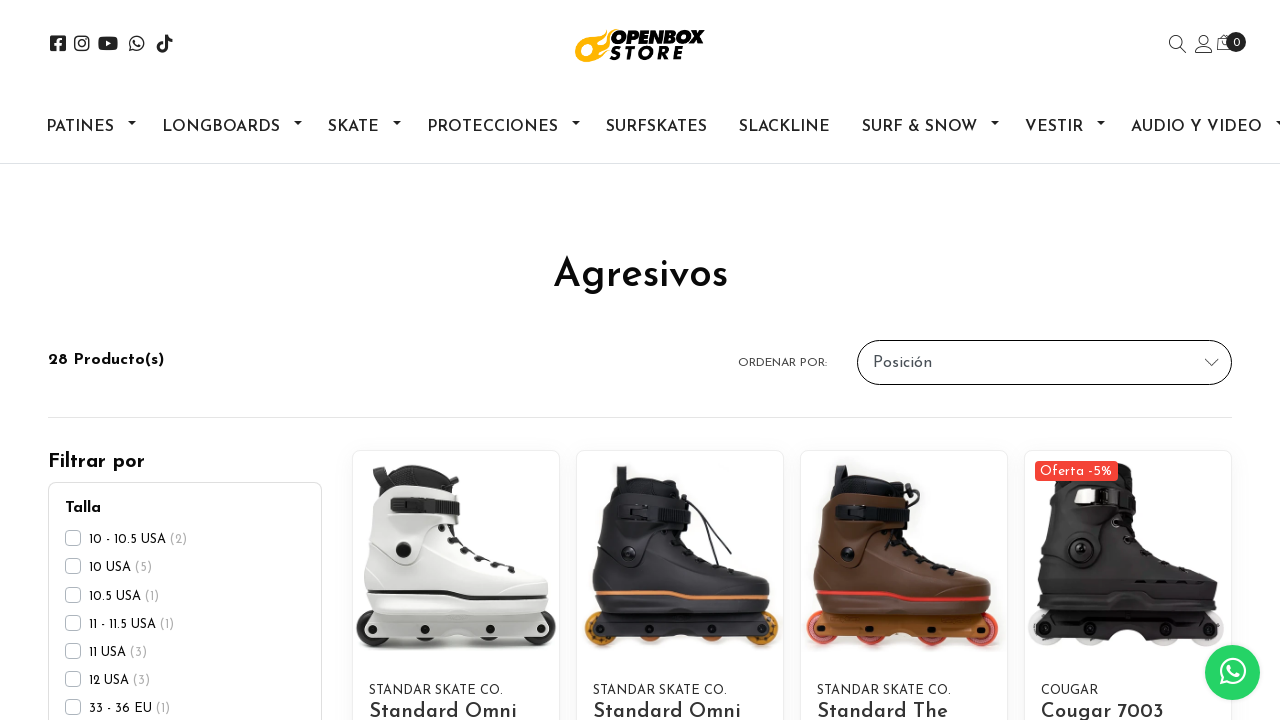

Retrieved next page button (second pagination button)
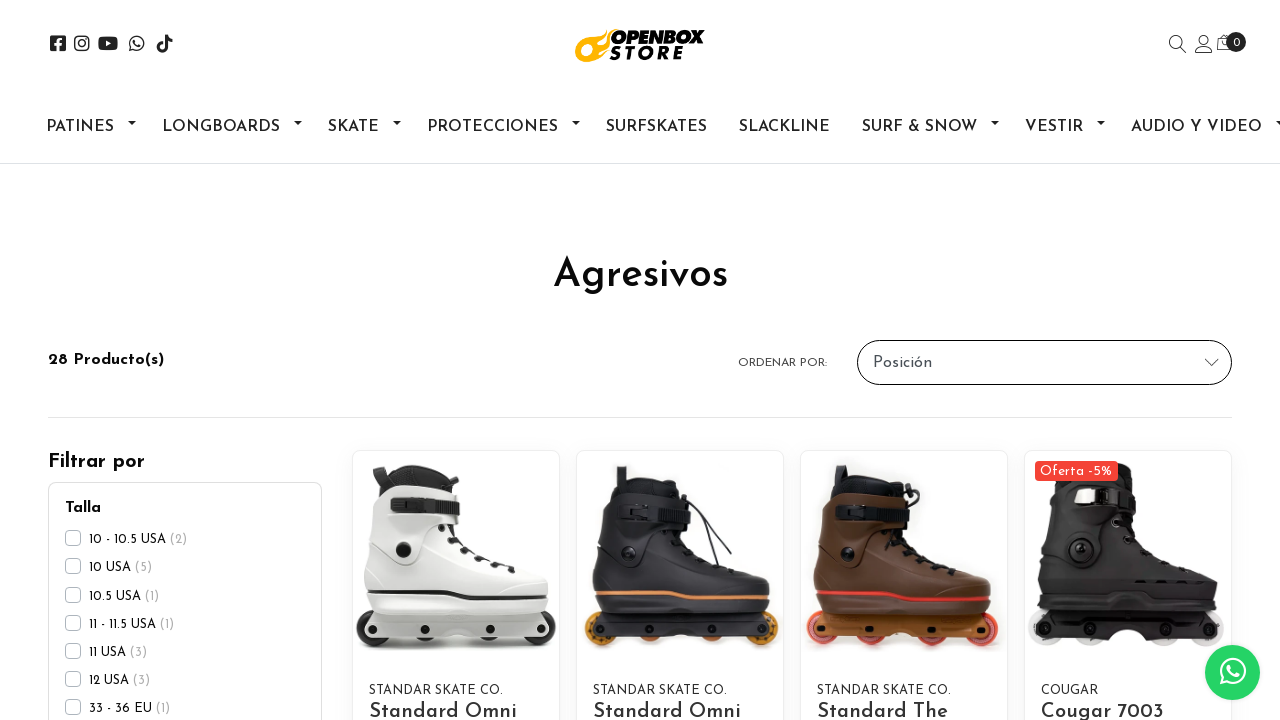

Retrieved class attribute from next page button to check if disabled
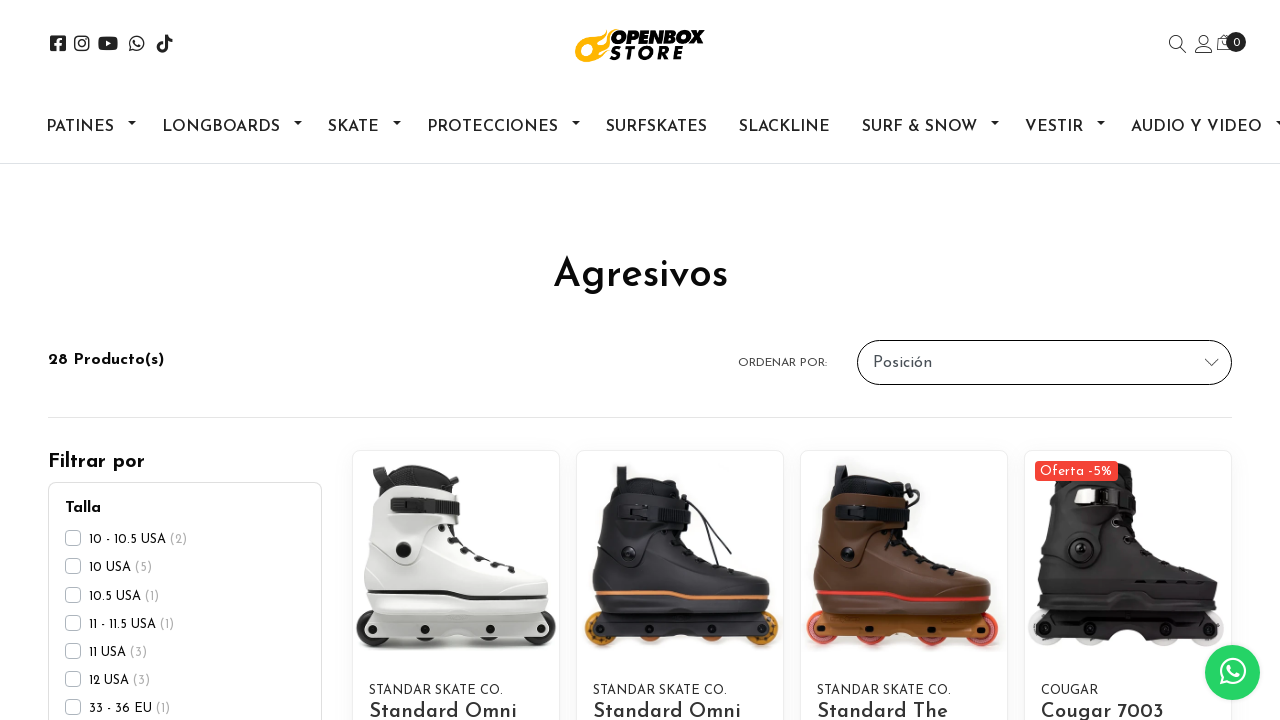

Next page button is disabled - reached last page of results
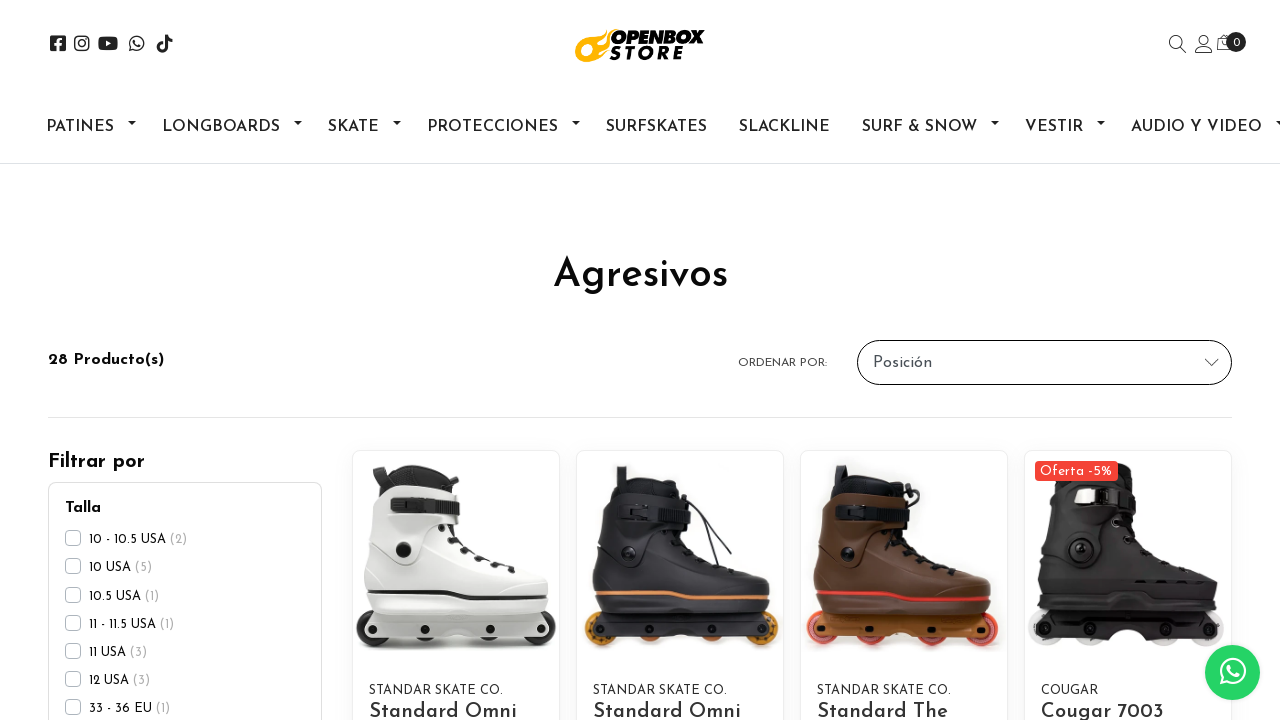

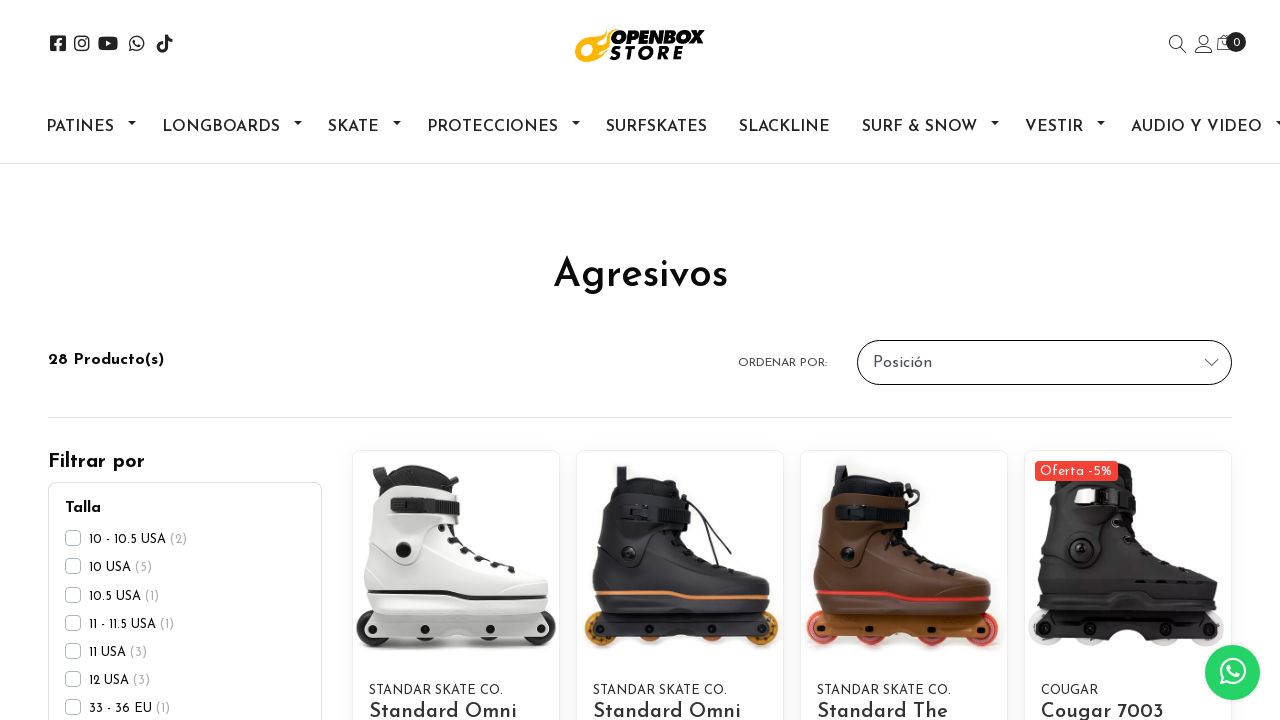